Navigates to a shopping website and retrieves all browser window/tab handles to demonstrate window management functionality

Starting URL: https://www.perniaspopupshop.com/

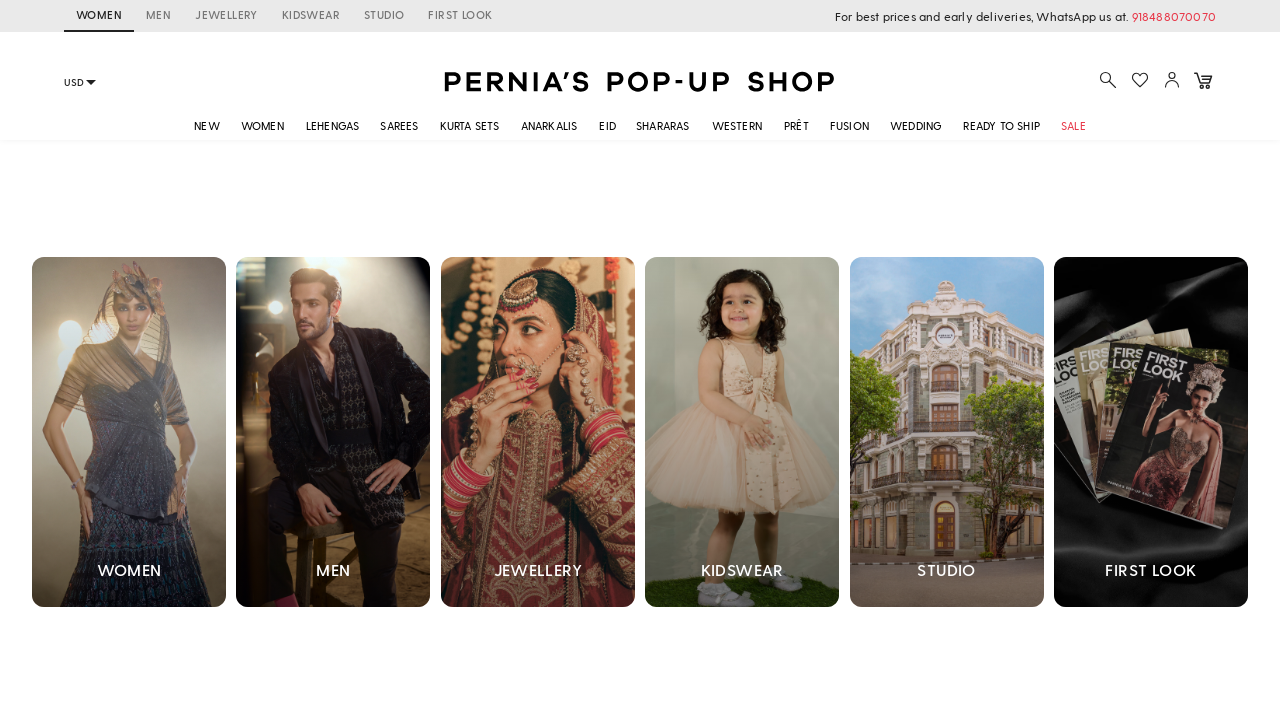

Waited for page to load (domcontentloaded state)
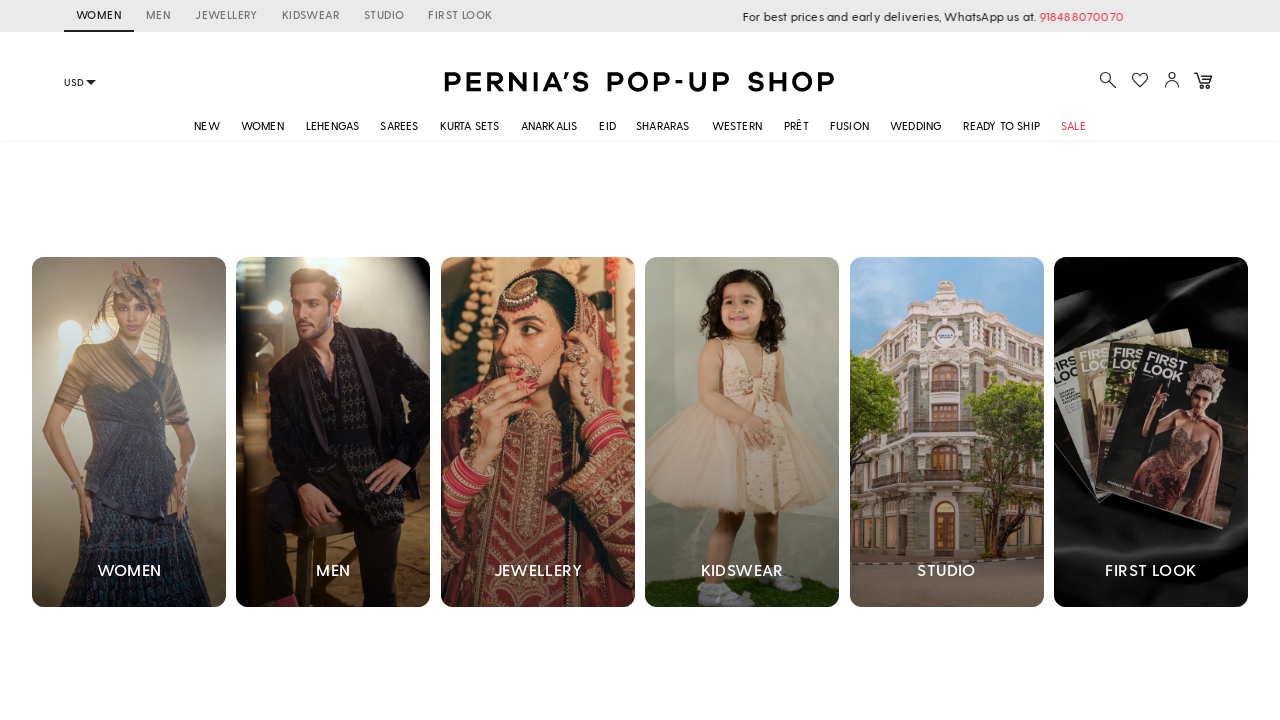

Retrieved all browser windows/tabs - found 1 window(s)
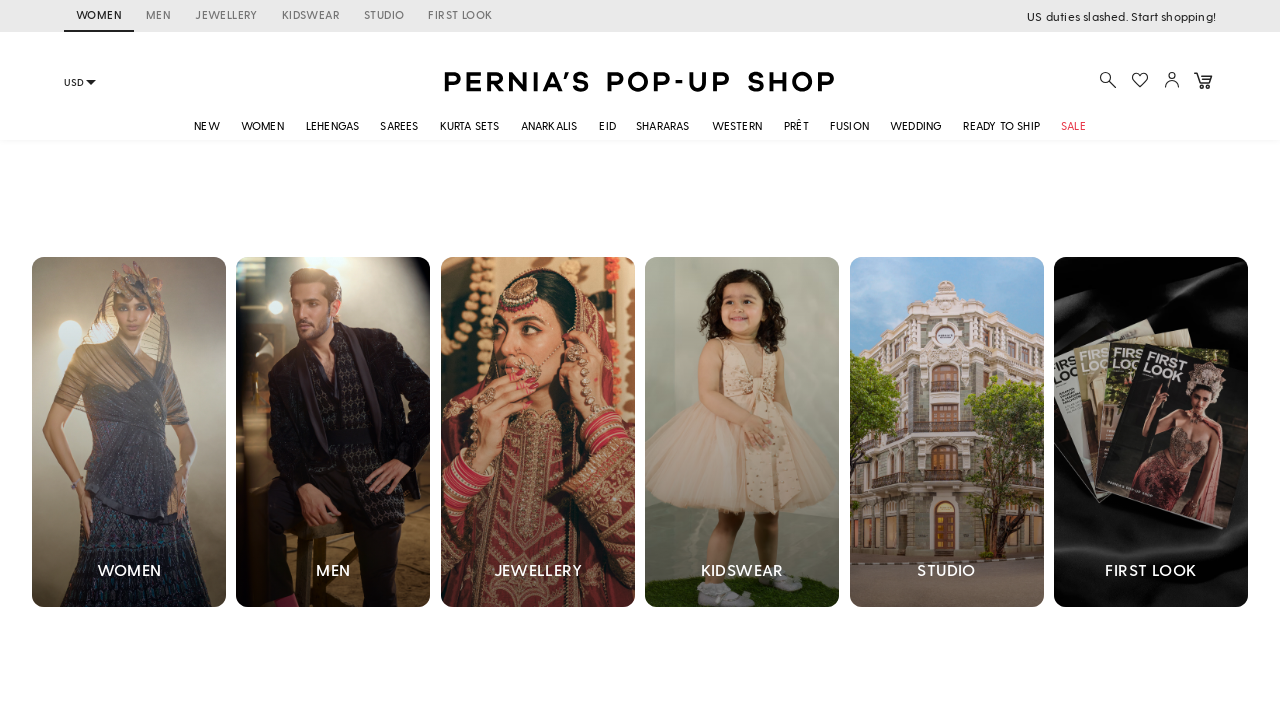

Retrieved window 0 information - URL: https://www.perniaspopupshop.com/
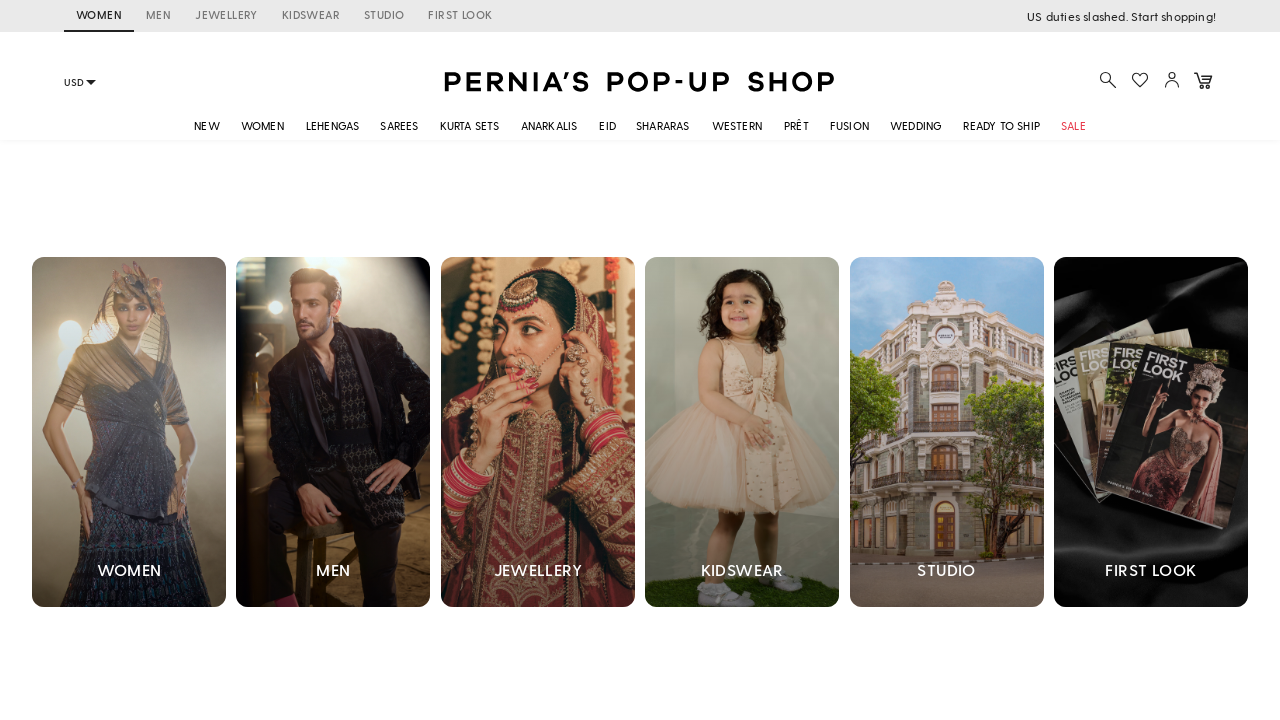

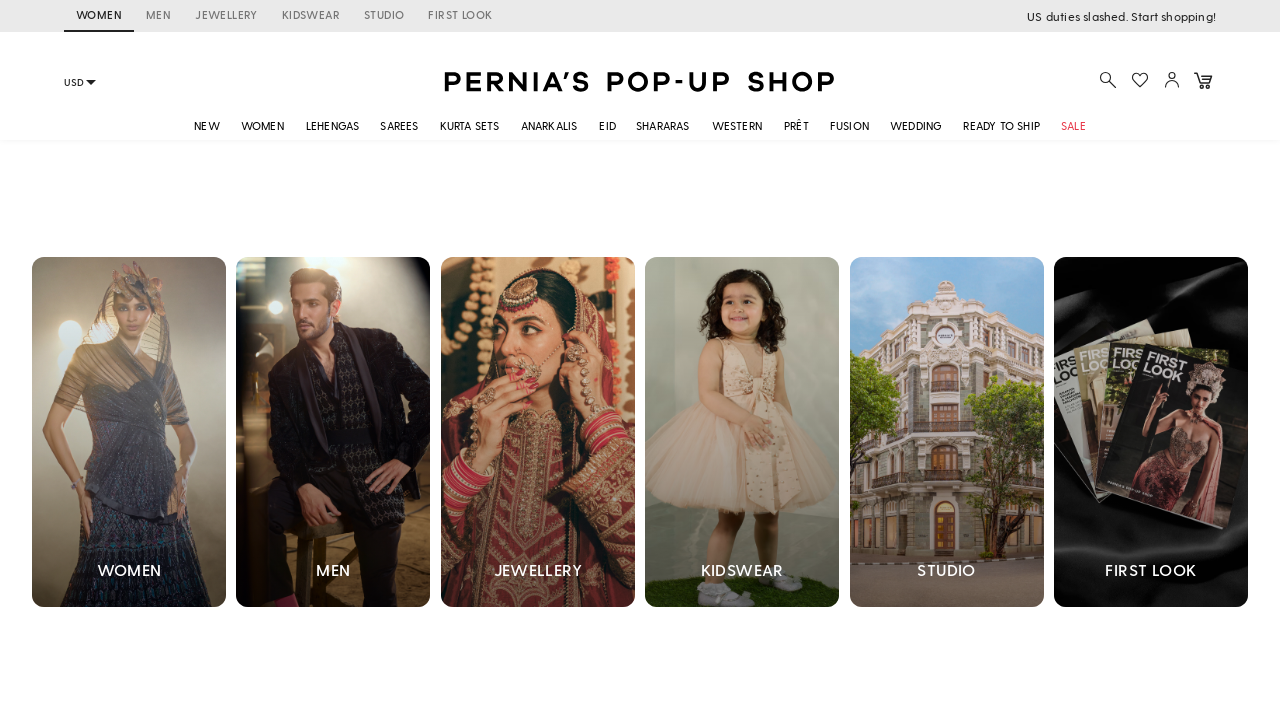